Tests first radio button by clicking it to select it

Starting URL: https://www.selenium.dev/selenium/web/web-form.html

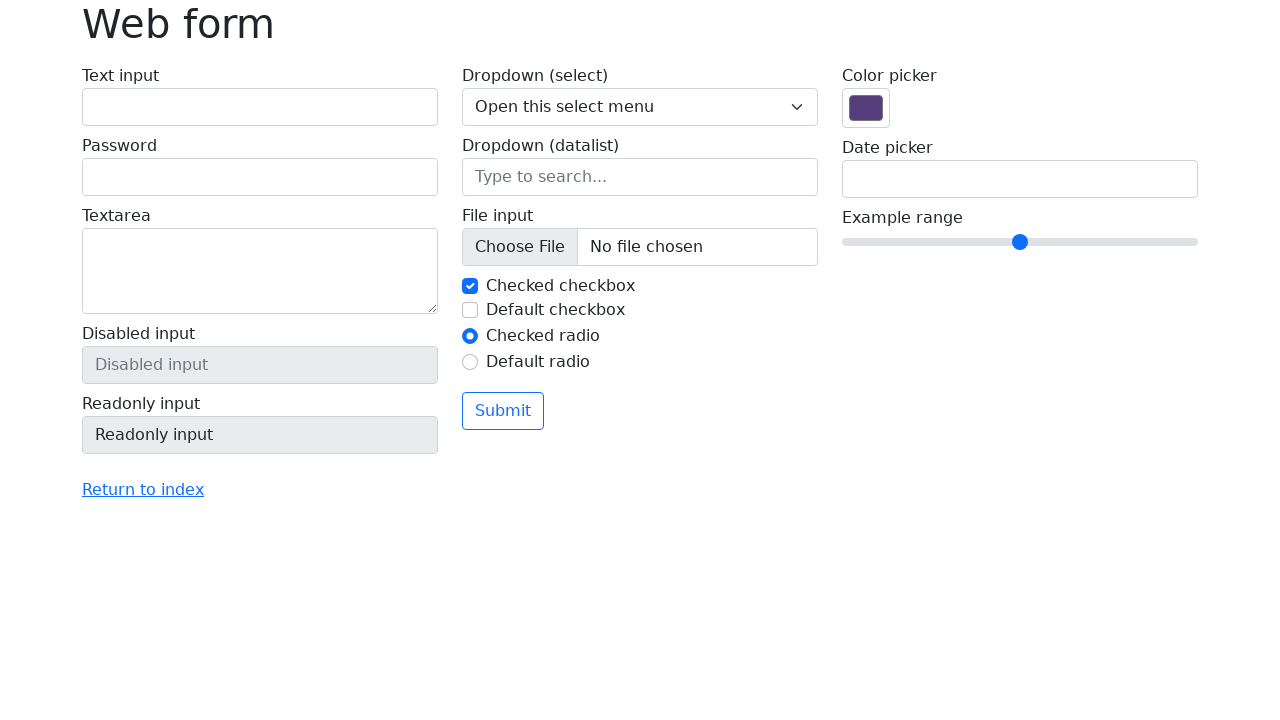

Navigated to web form page
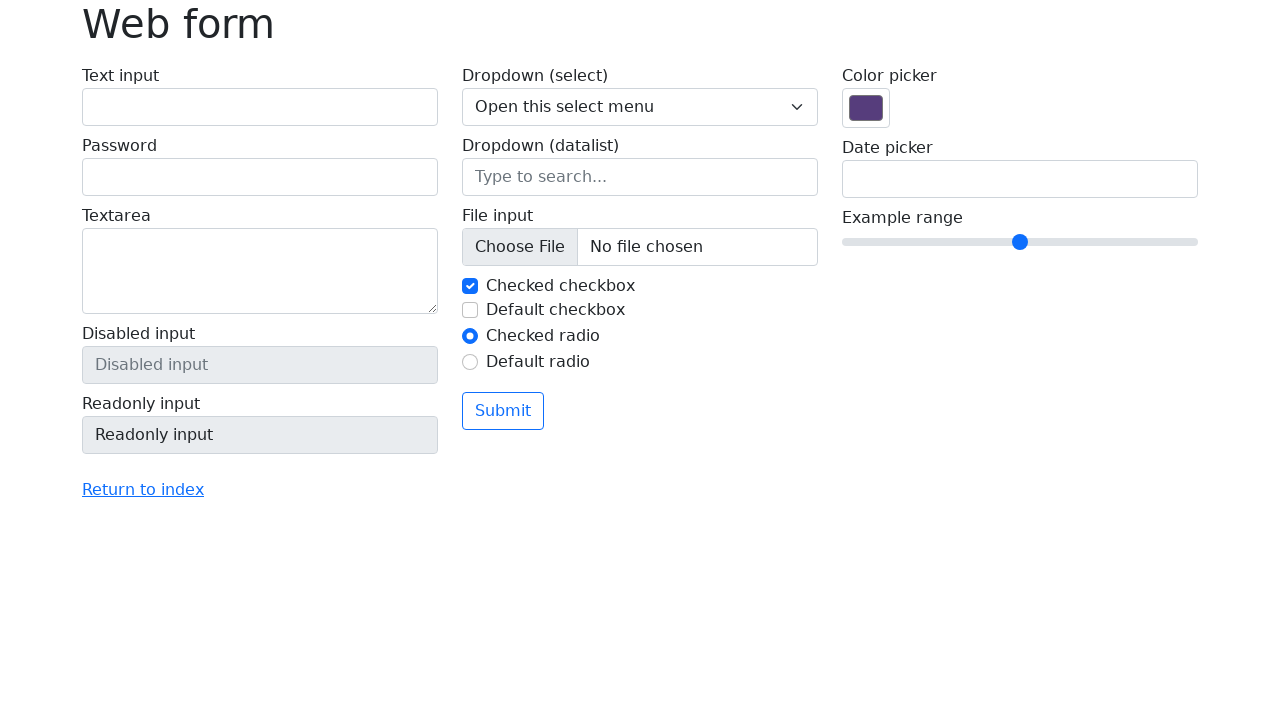

Clicked first radio button to select it at (470, 336) on #my-radio-1
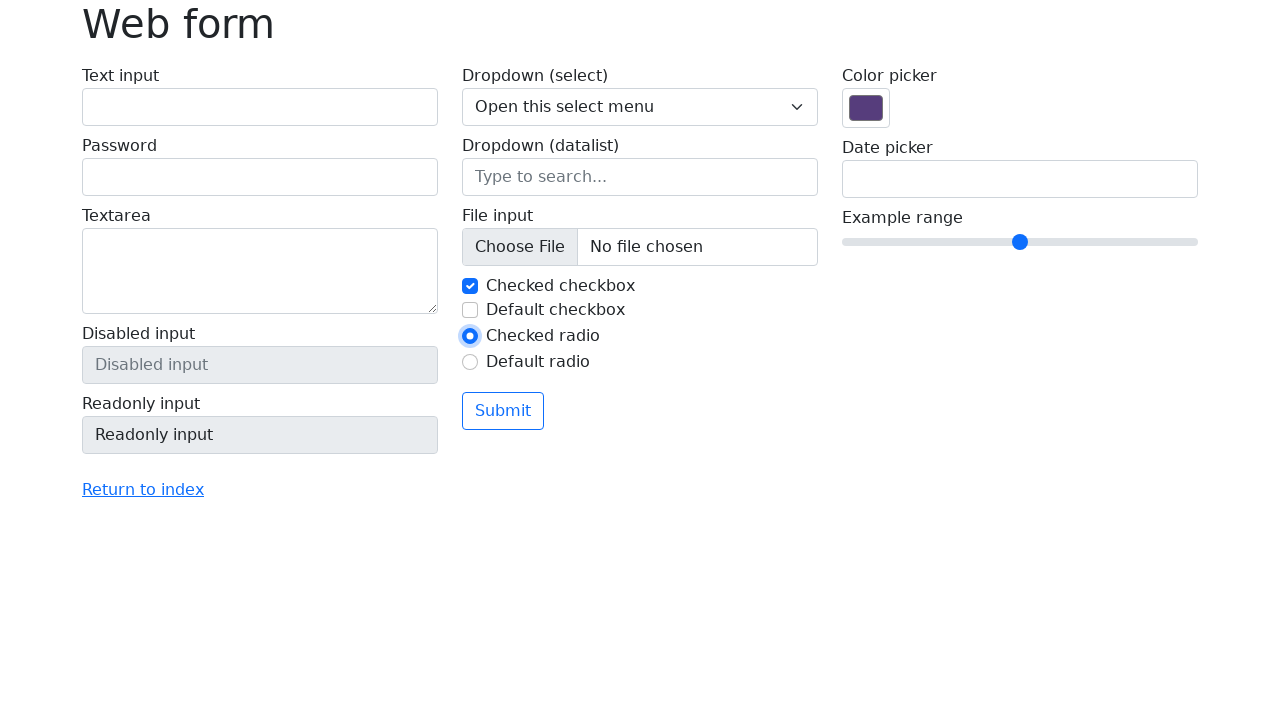

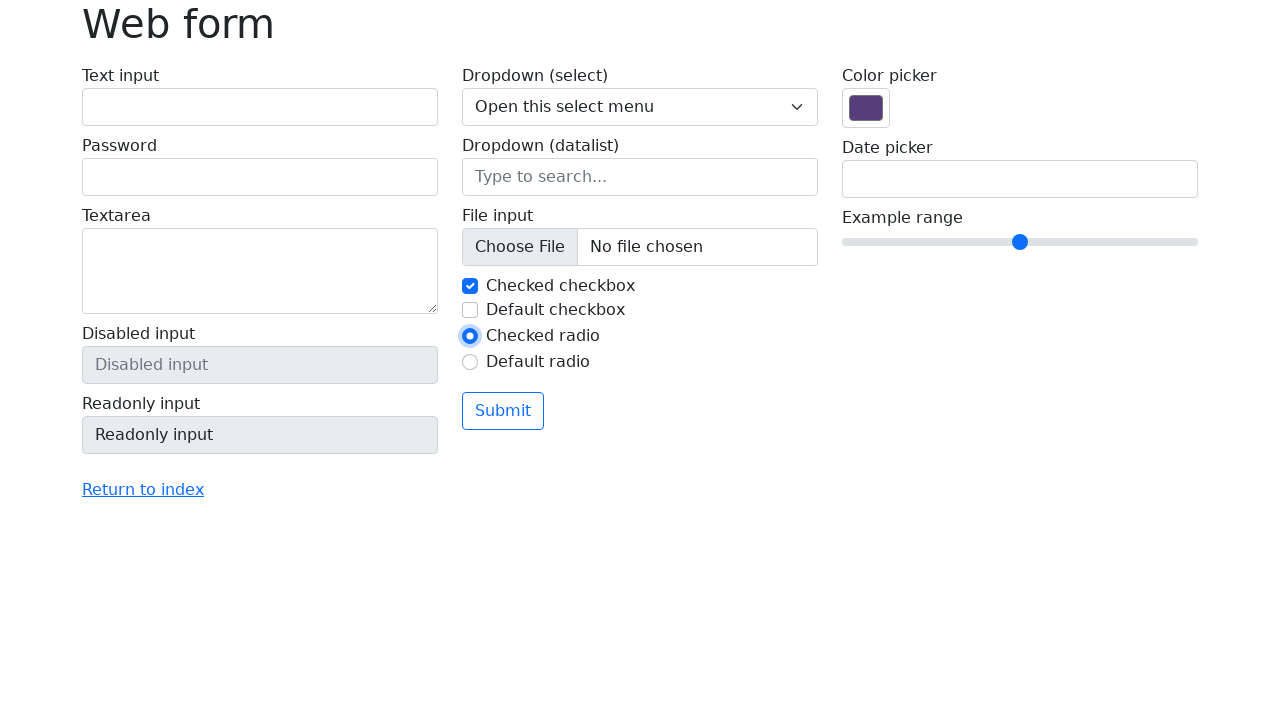